Tests selecting an option from a dropdown by index, selecting the first option (index 1)

Starting URL: https://testcenter.techproeducation.com/index.php?page=dropdown

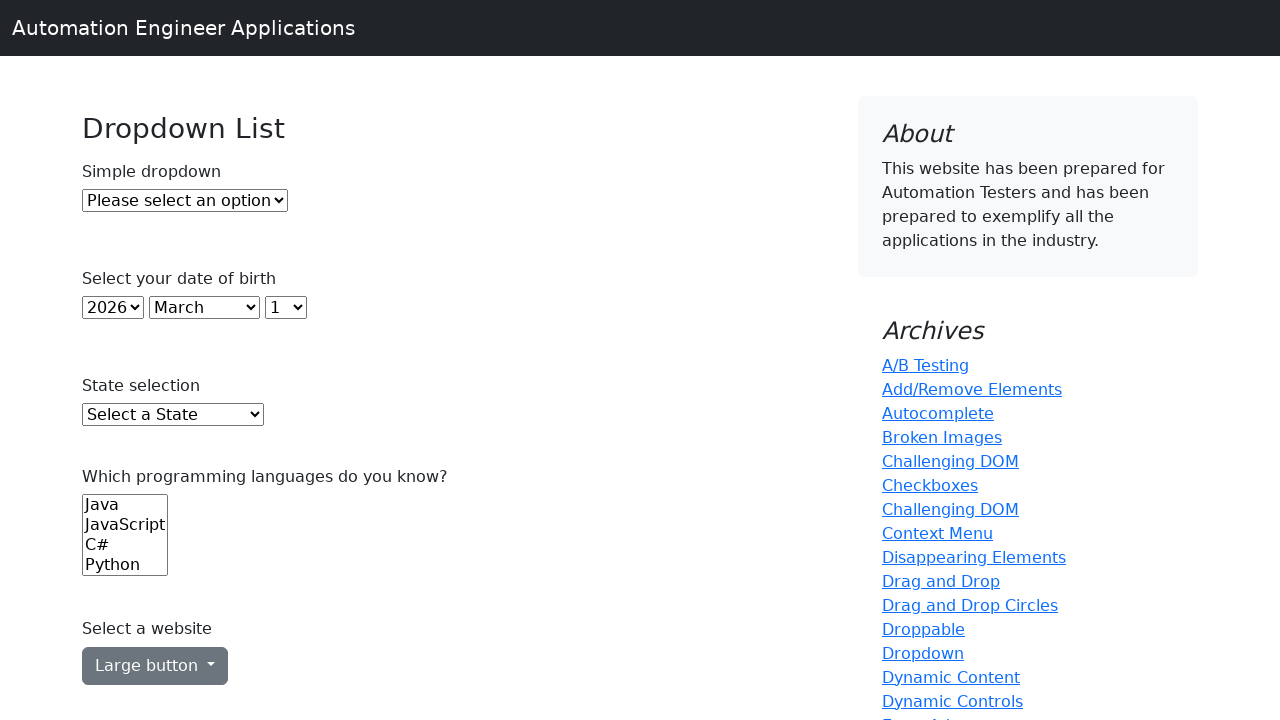

Navigated to dropdown test page
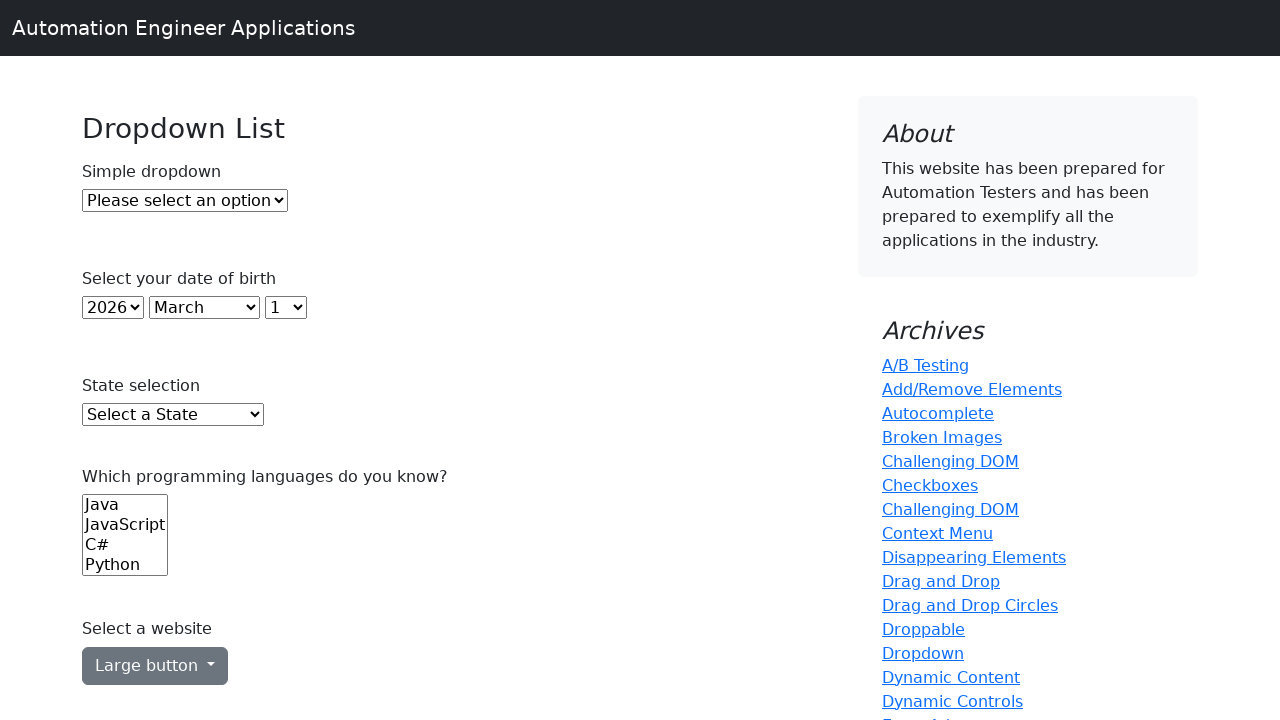

Selected first option (index 1) from dropdown on #dropdown
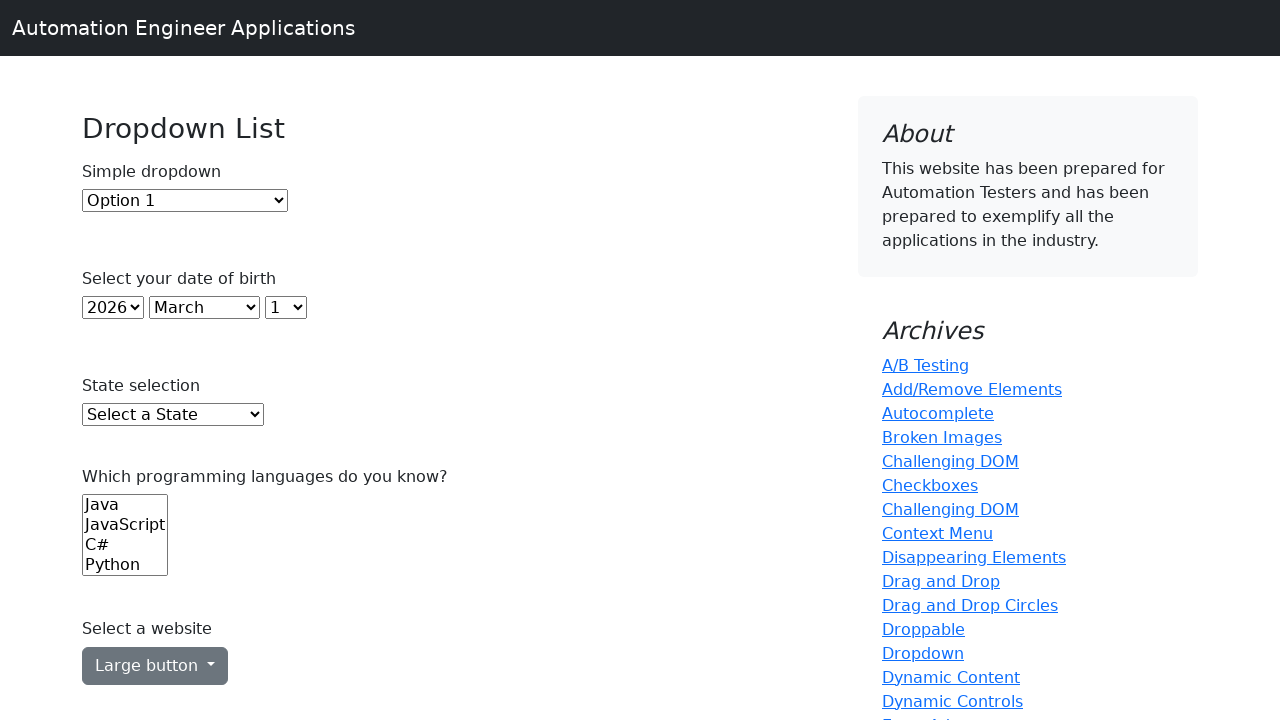

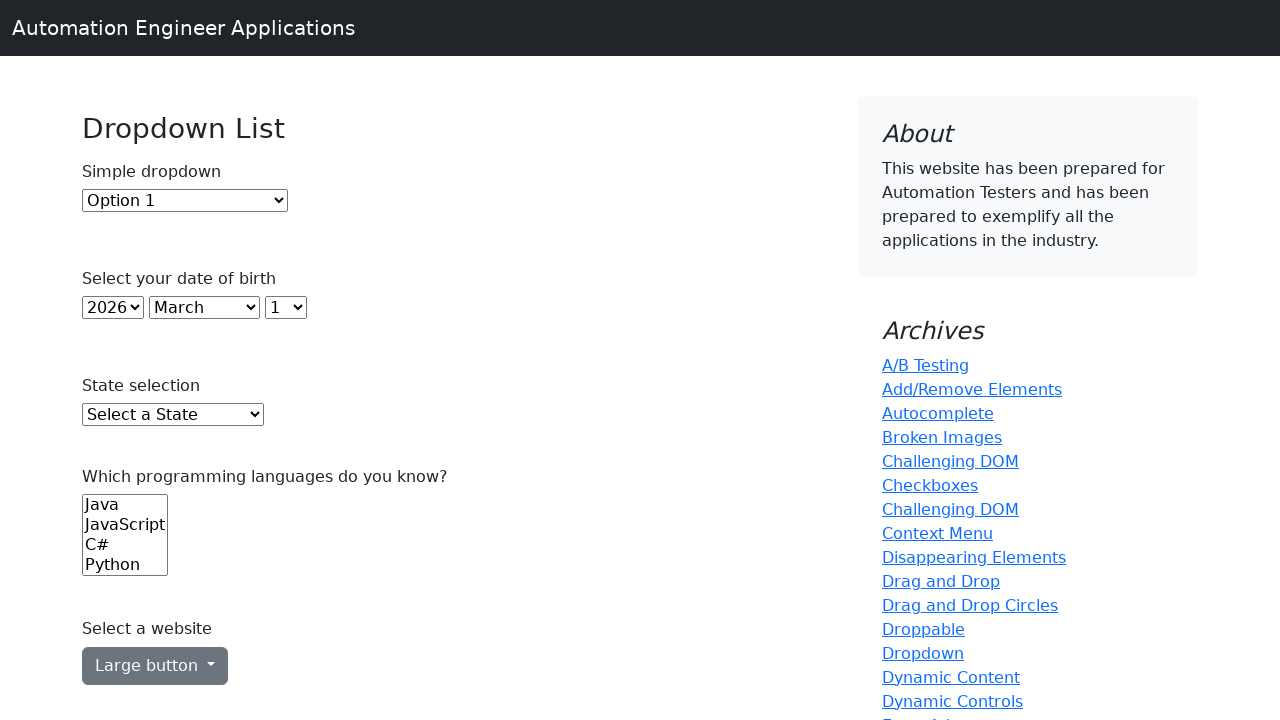